Navigates to a registration form, highlights the first name field using JavaScript, and fills it with text

Starting URL: http://demo.automationtesting.in/Register.html

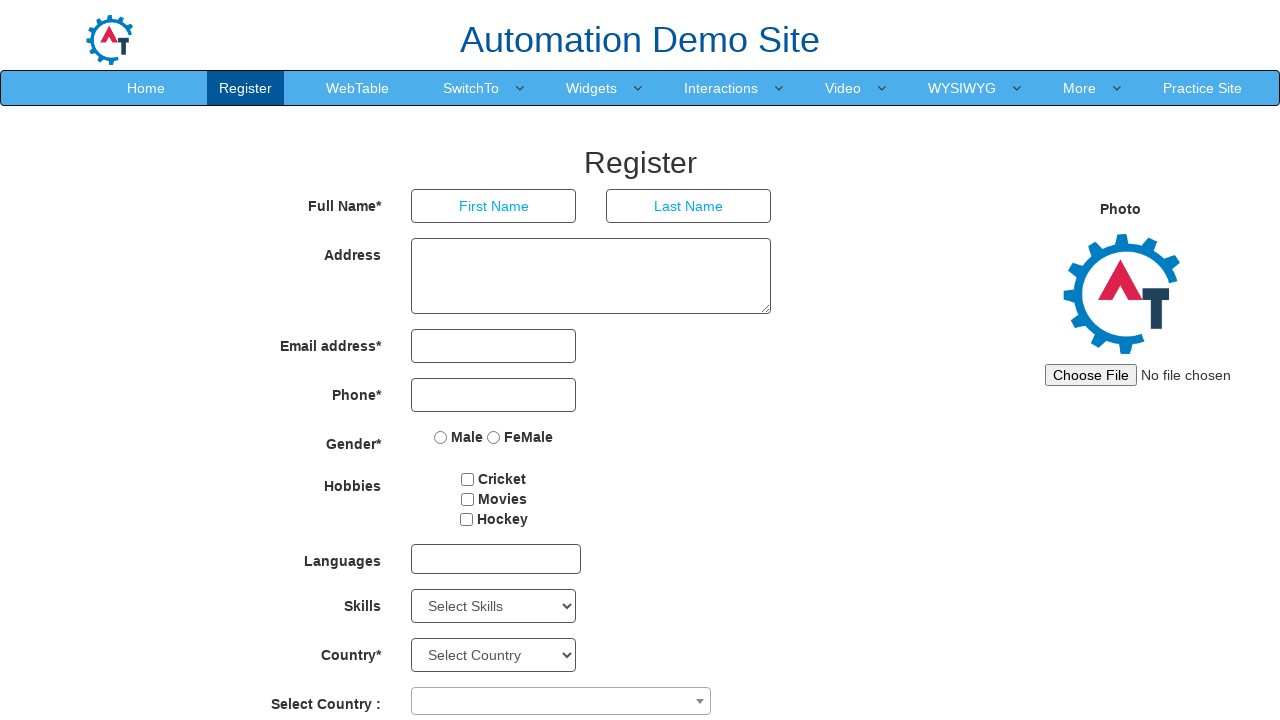

Located the first name input field
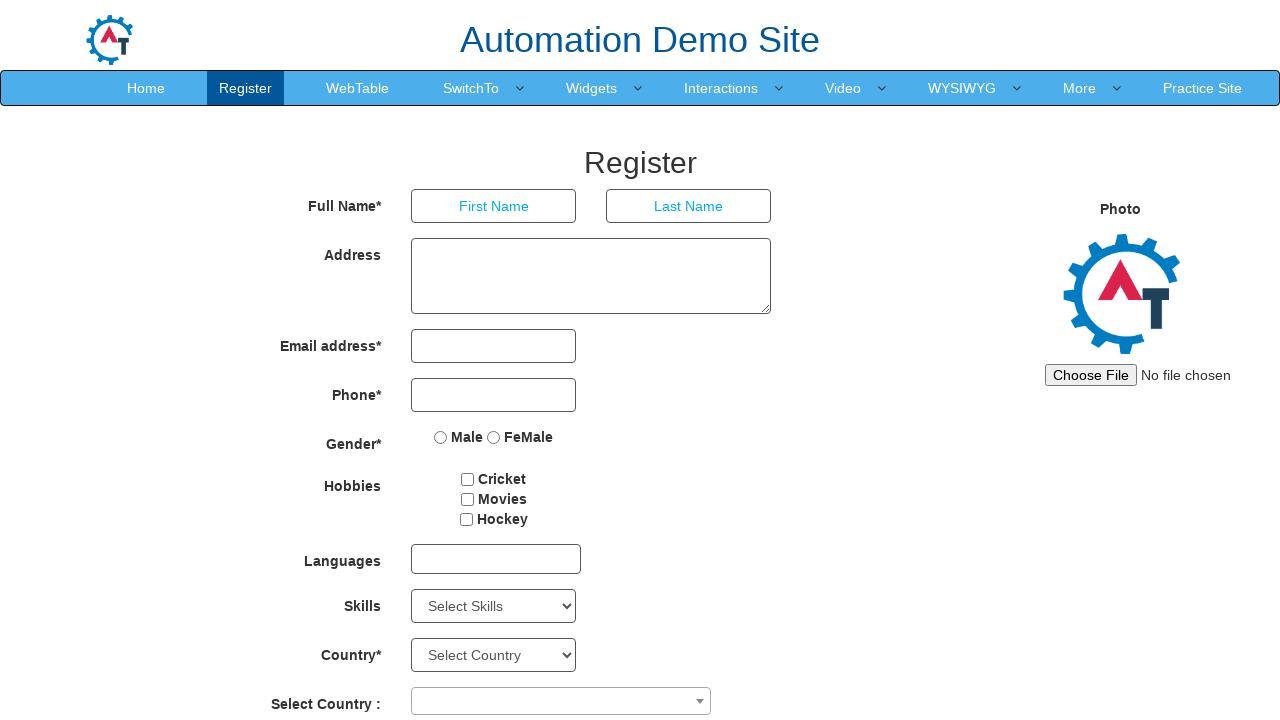

Highlighted the first name field with yellow background and red border using JavaScript
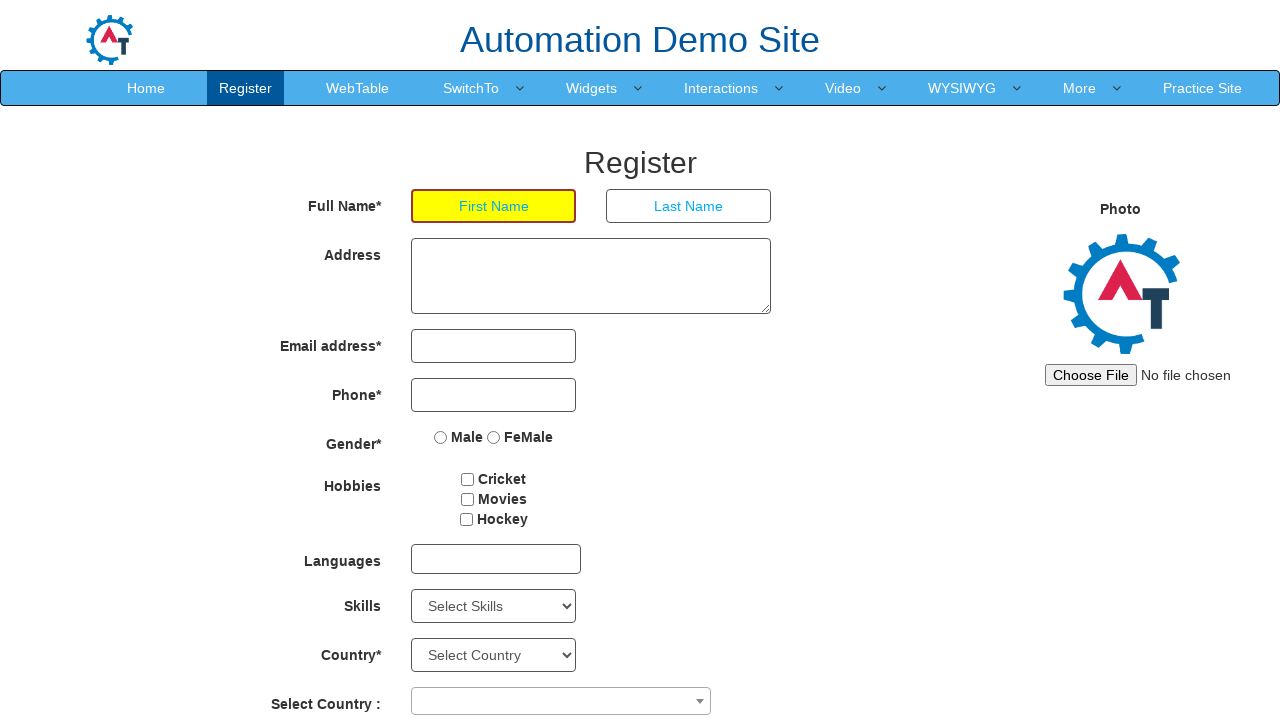

Filled the first name field with 'alak' on //input[@ng-model='FirstName']
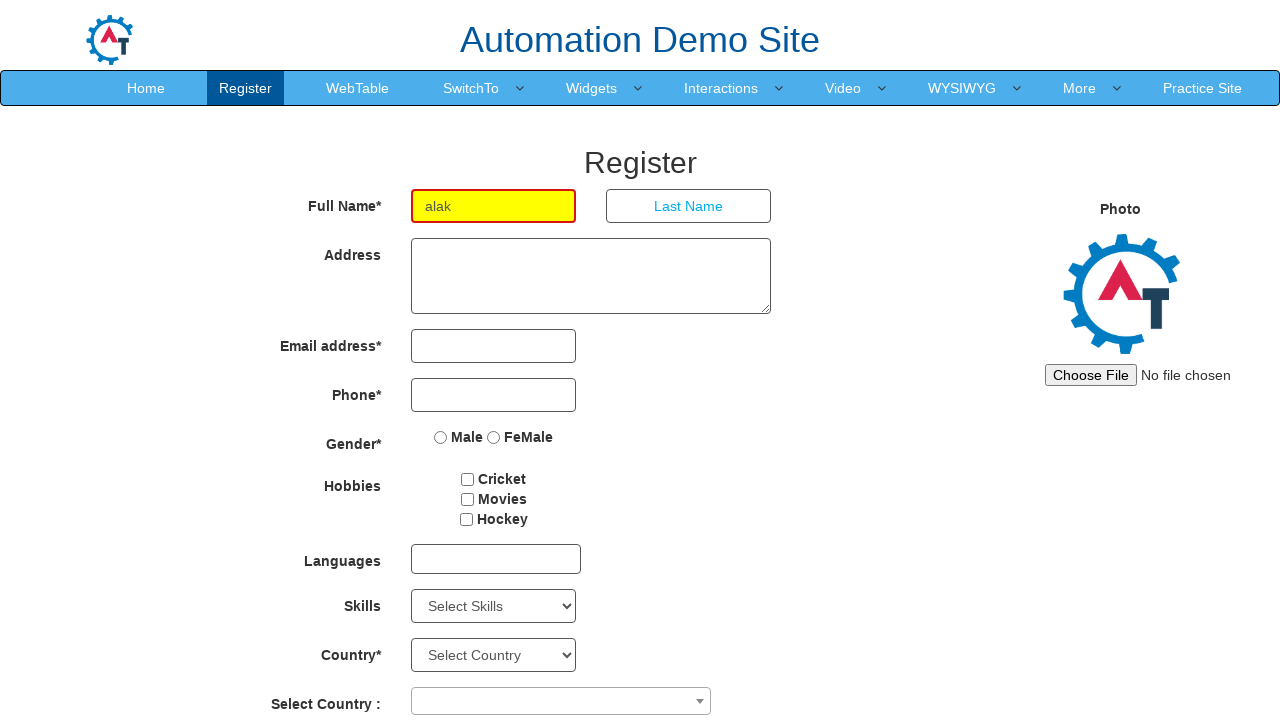

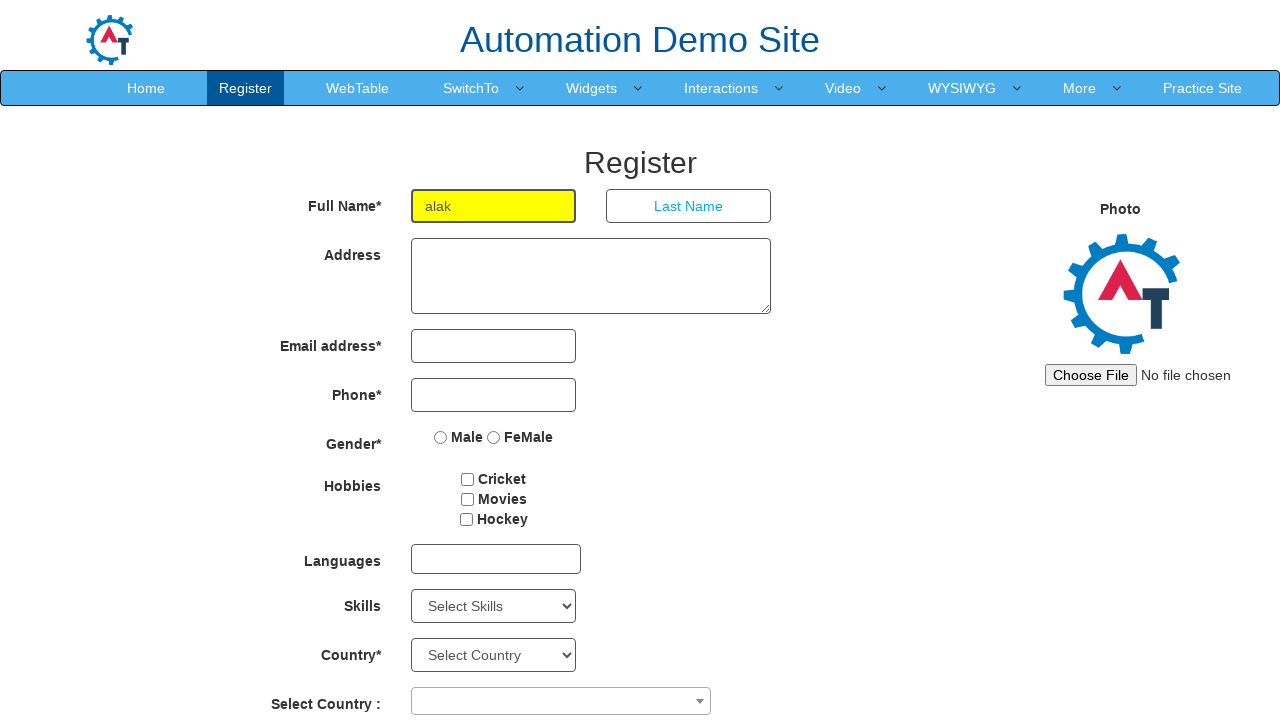